Tests navigation to Add/Remove Elements page and clicks the Add Element button

Starting URL: https://the-internet.herokuapp.com

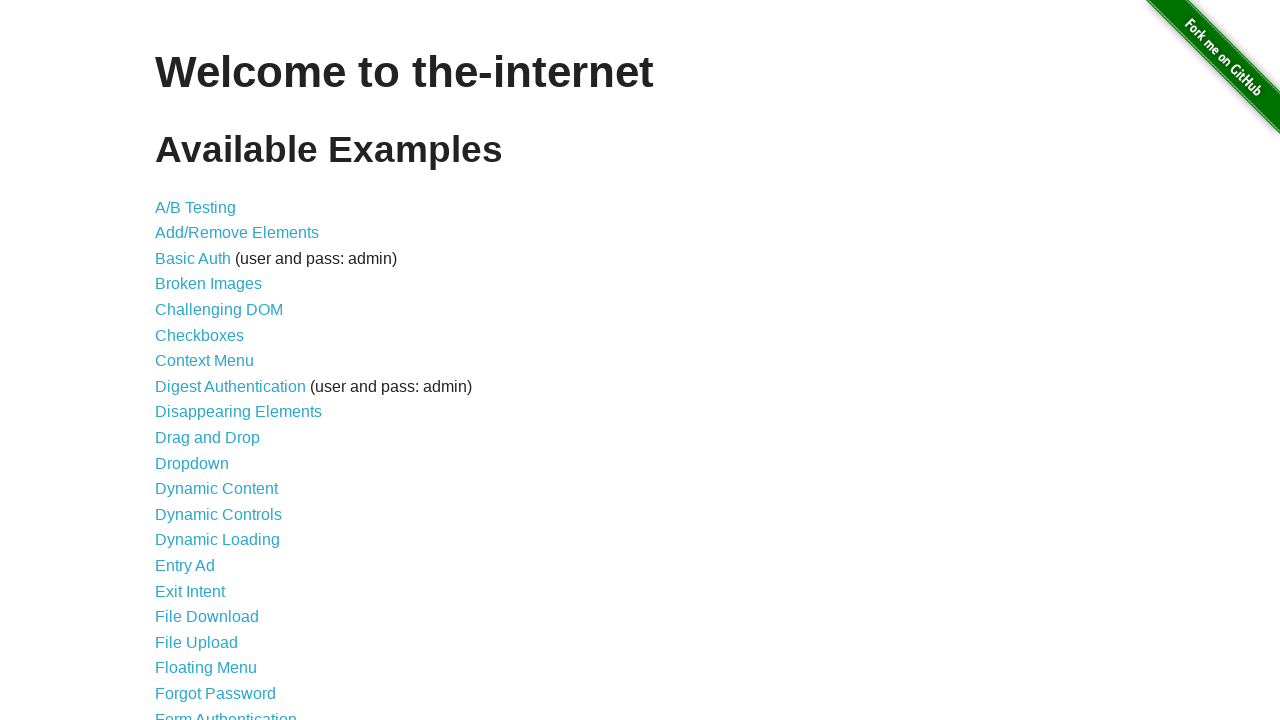

Clicked on Add/Remove Elements link at (237, 233) on text=Add/Remove Elements
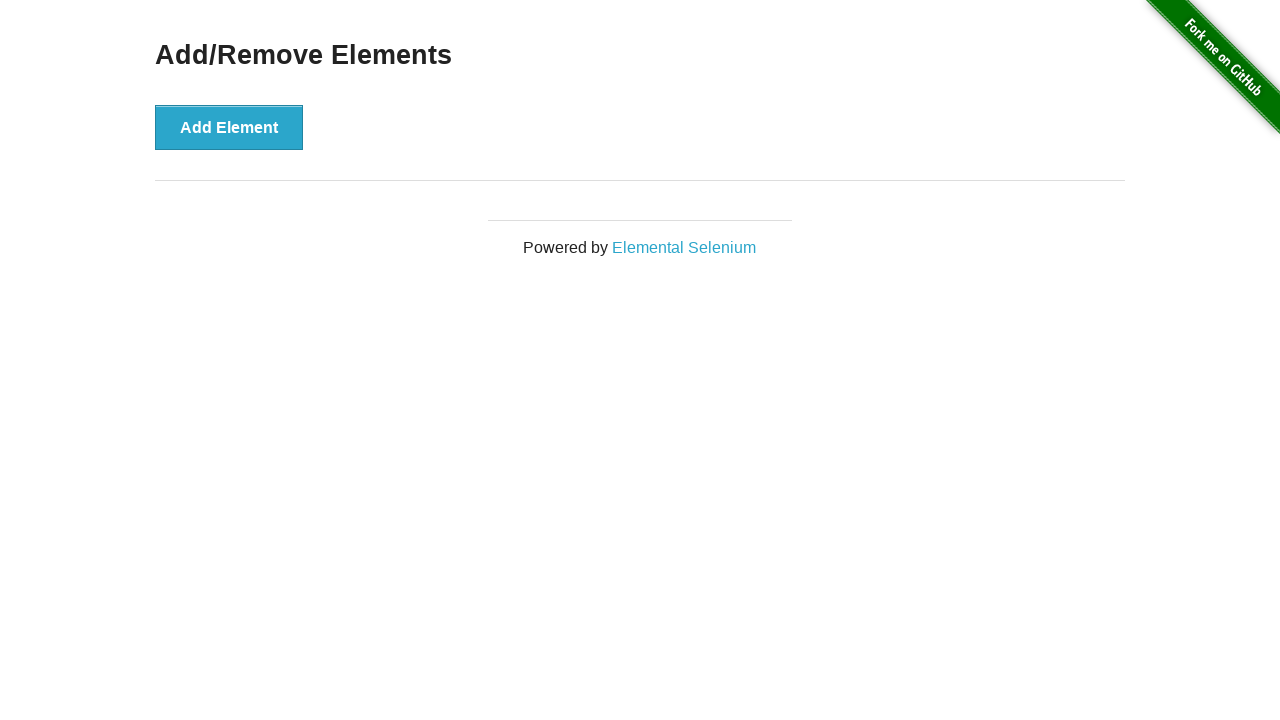

Clicked on Add Element button at (229, 127) on text=Add Element
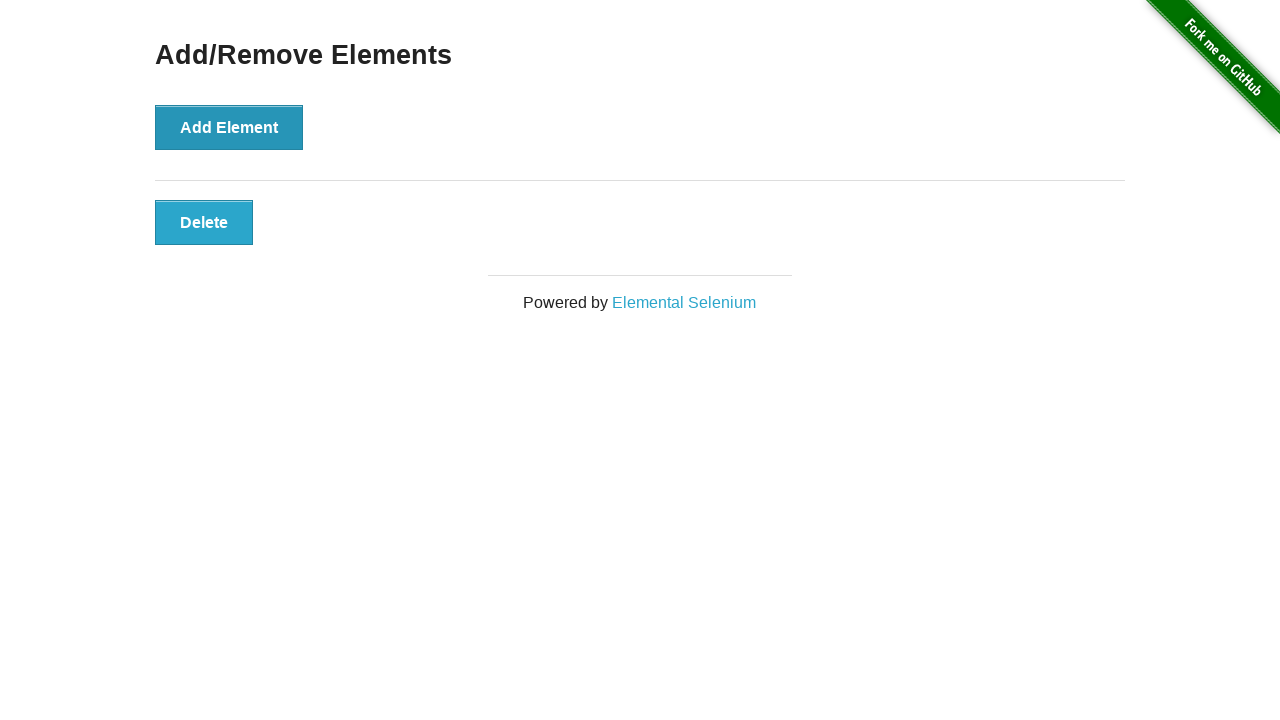

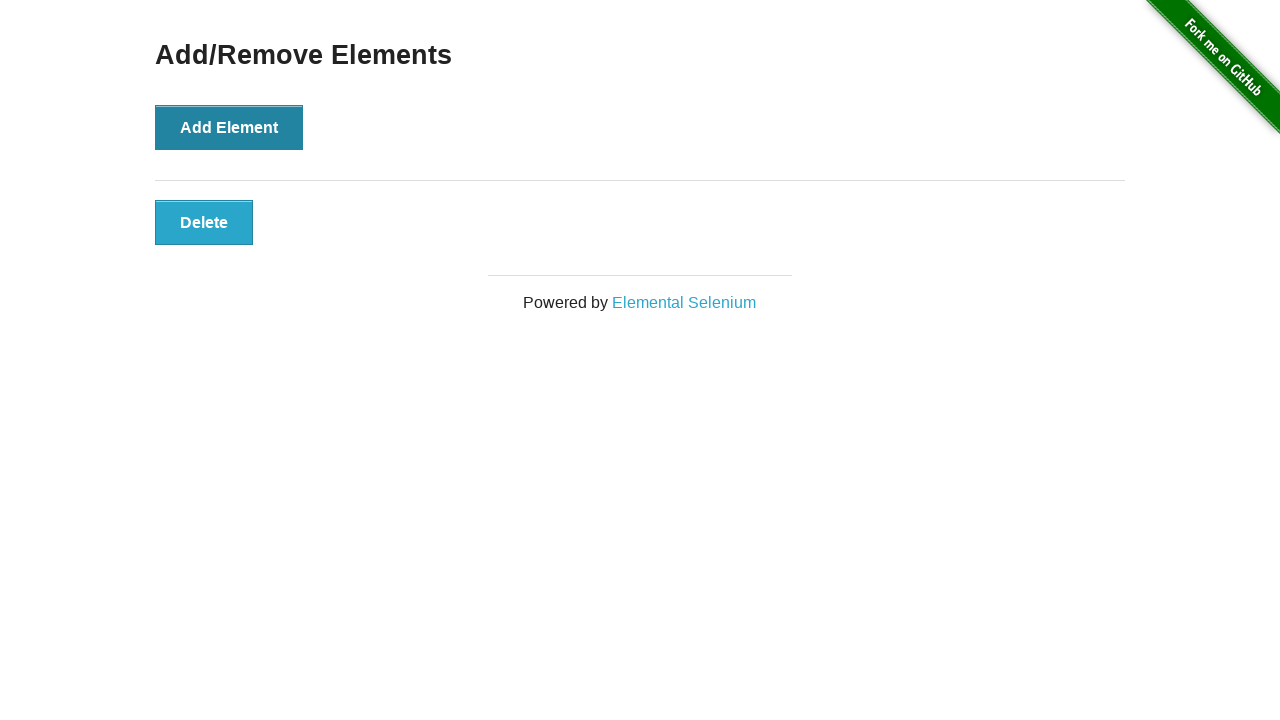